Tests flight search functionality on Aviasales by selecting San Francisco as origin, Charlotte as destination, and selecting departure and return dates from the calendar.

Starting URL: https://aviasales.com

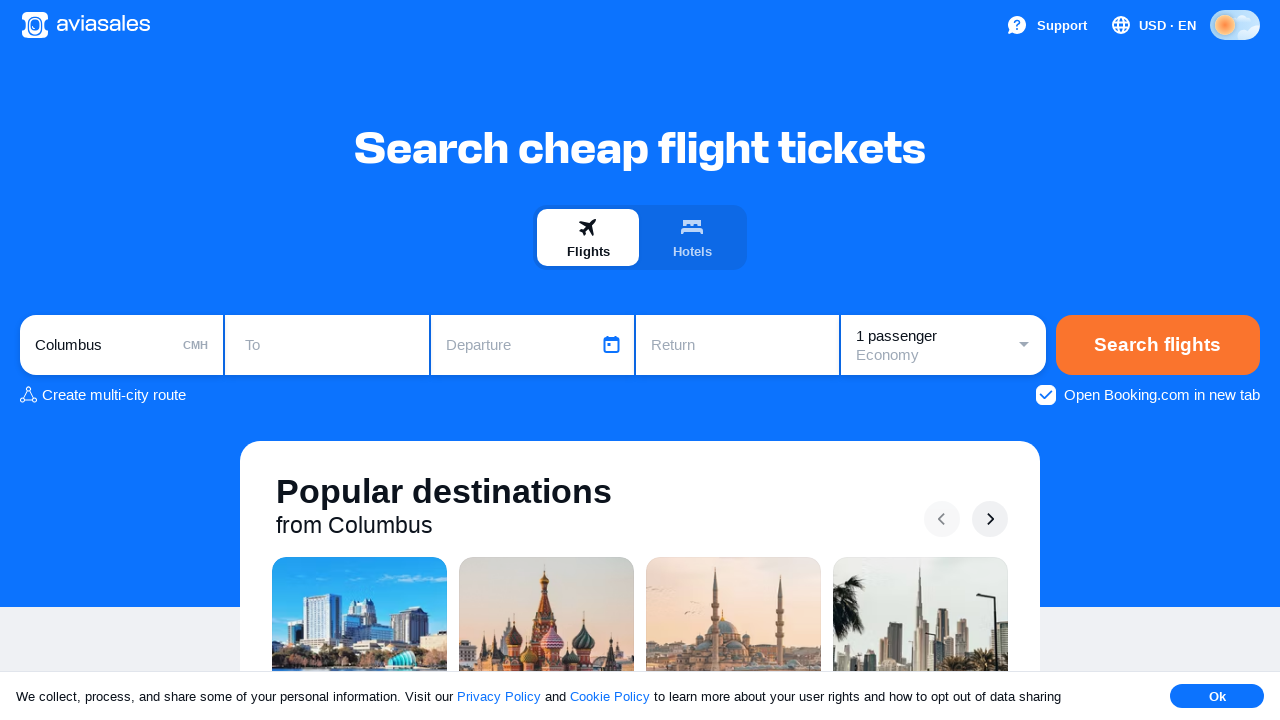

Clicked on origin input field at (122, 345) on #avia_form_origin-input
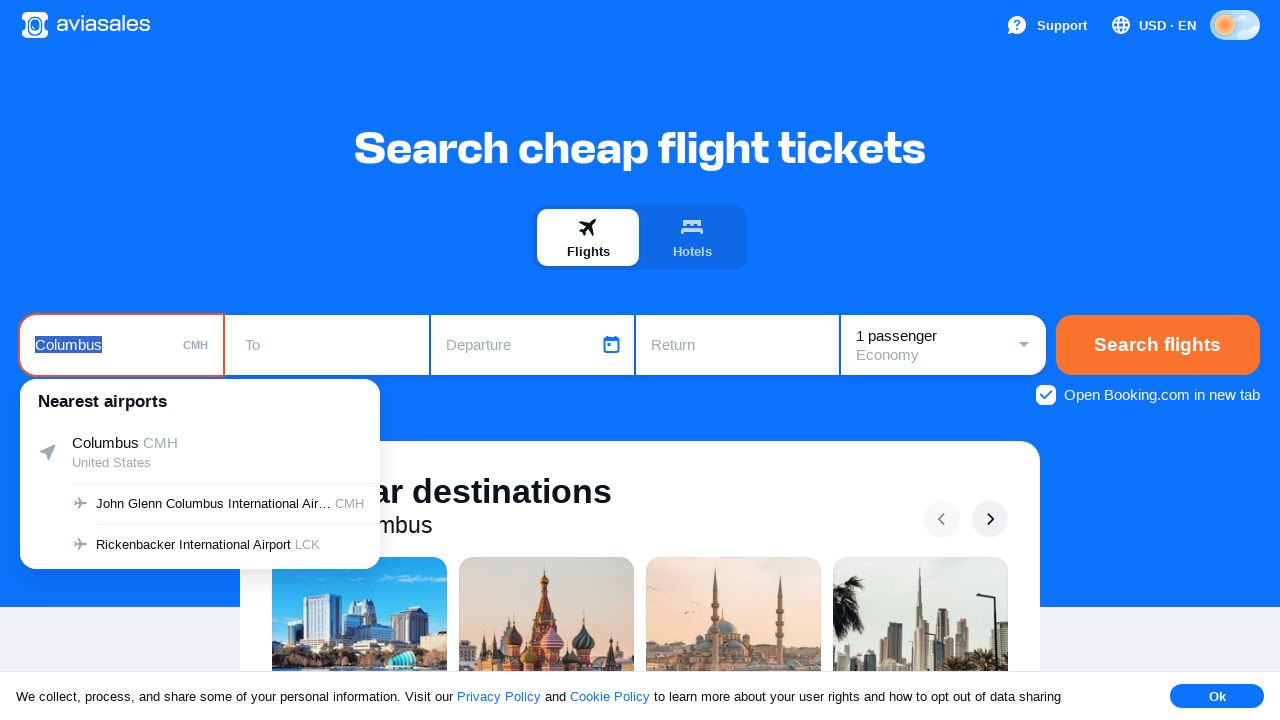

Typed 'san' in origin input field on #avia_form_origin-input
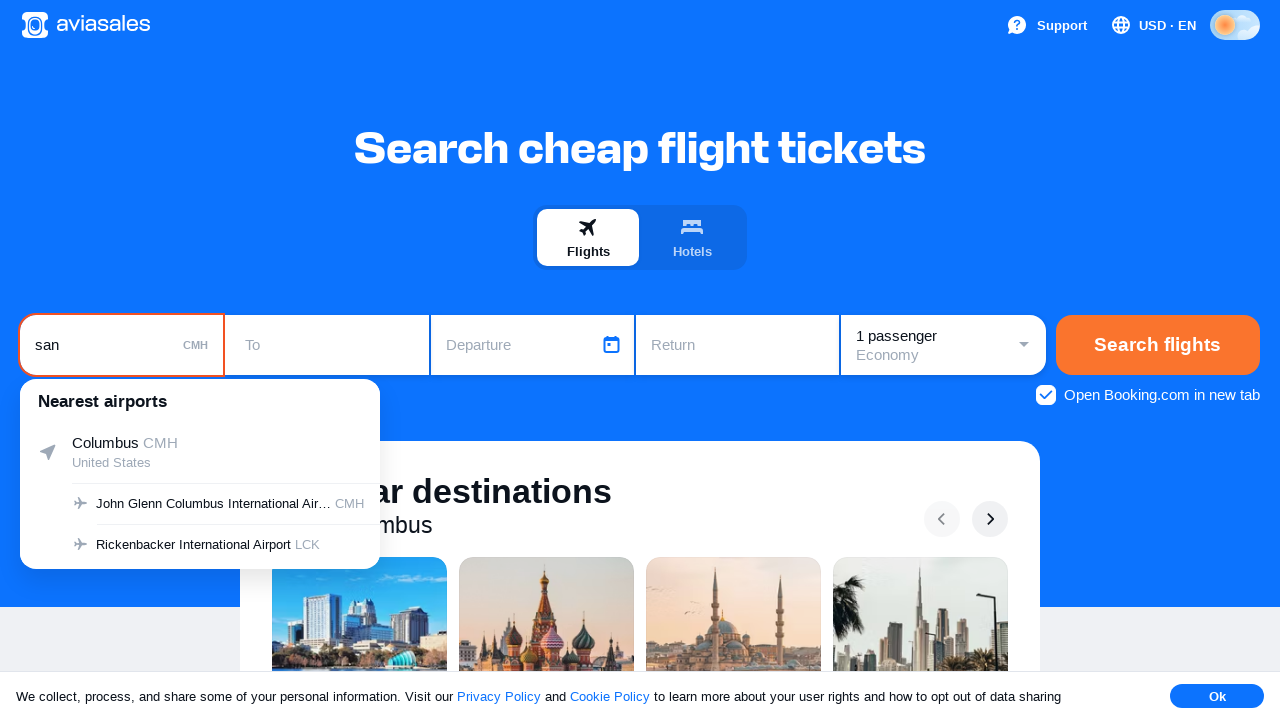

Origin dropdown menu appeared
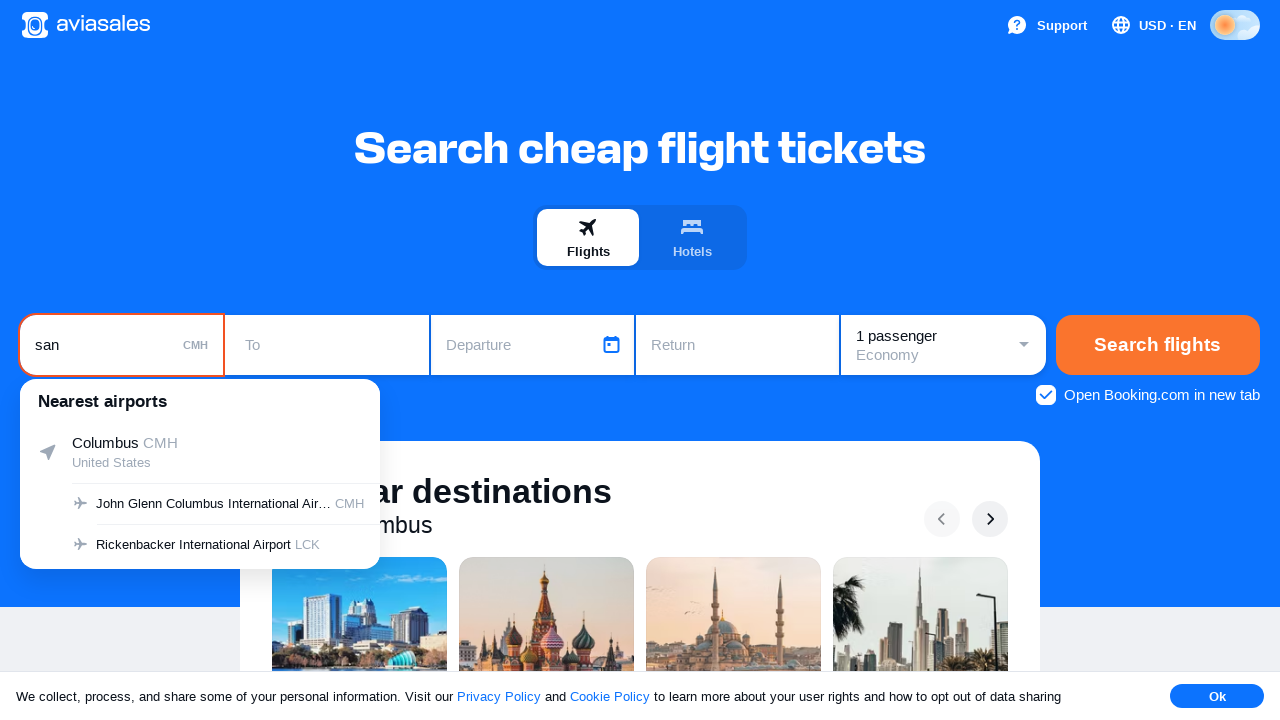

Selected San Francisco as origin city at (200, 558) on xpath=//ul[@id='avia_form_origin-menu']/li >> internal:has-text="San Francisco"i
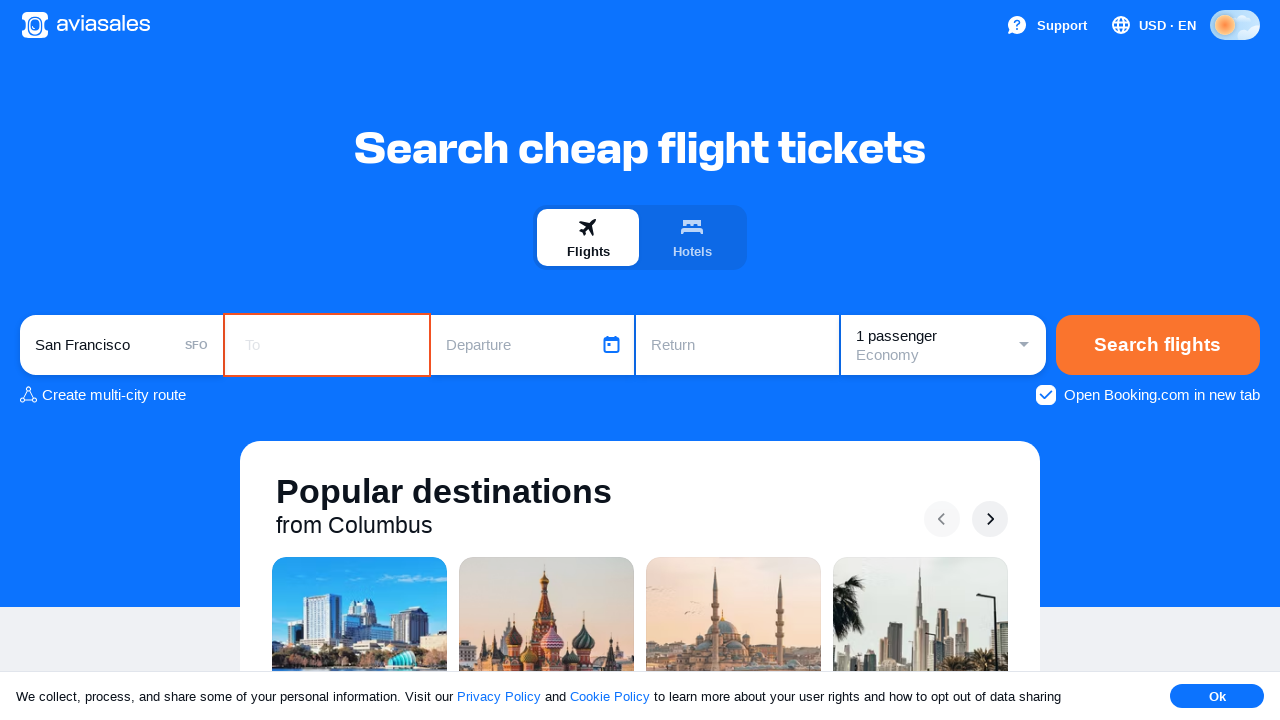

Clicked on destination input field at (327, 345) on #avia_form_destination-input
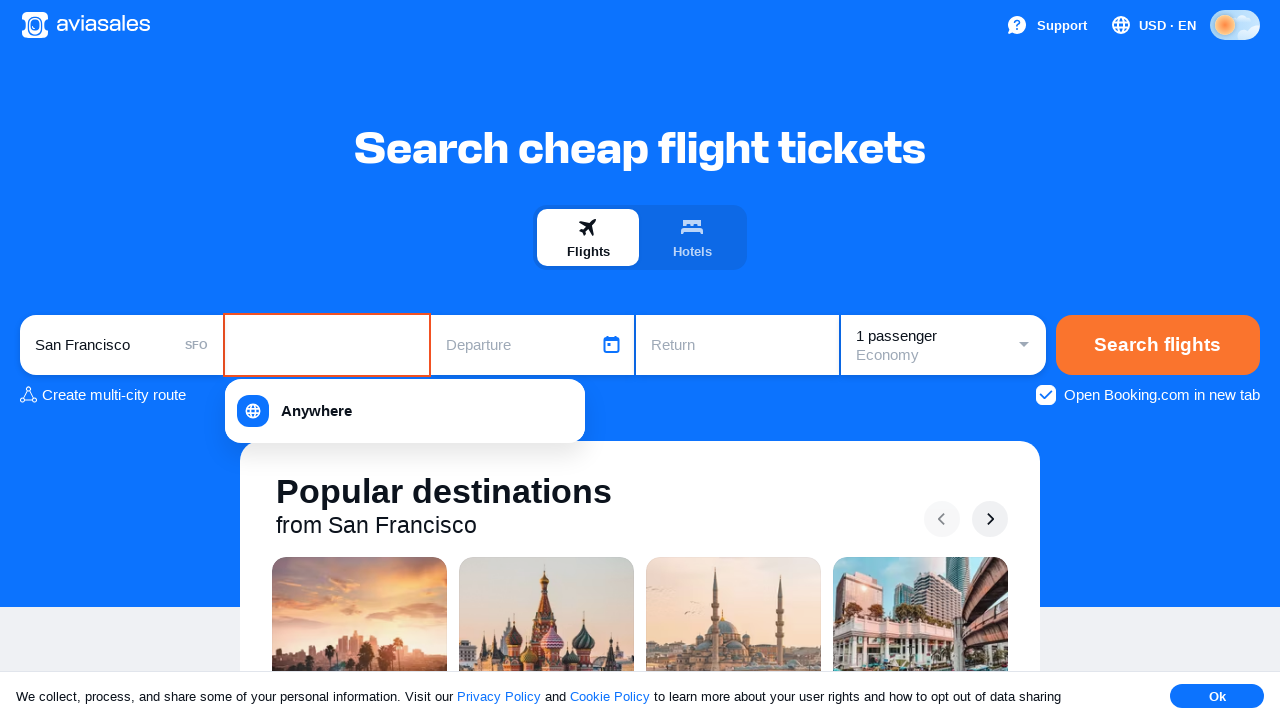

Typed 'cha' in destination input field on #avia_form_destination-input
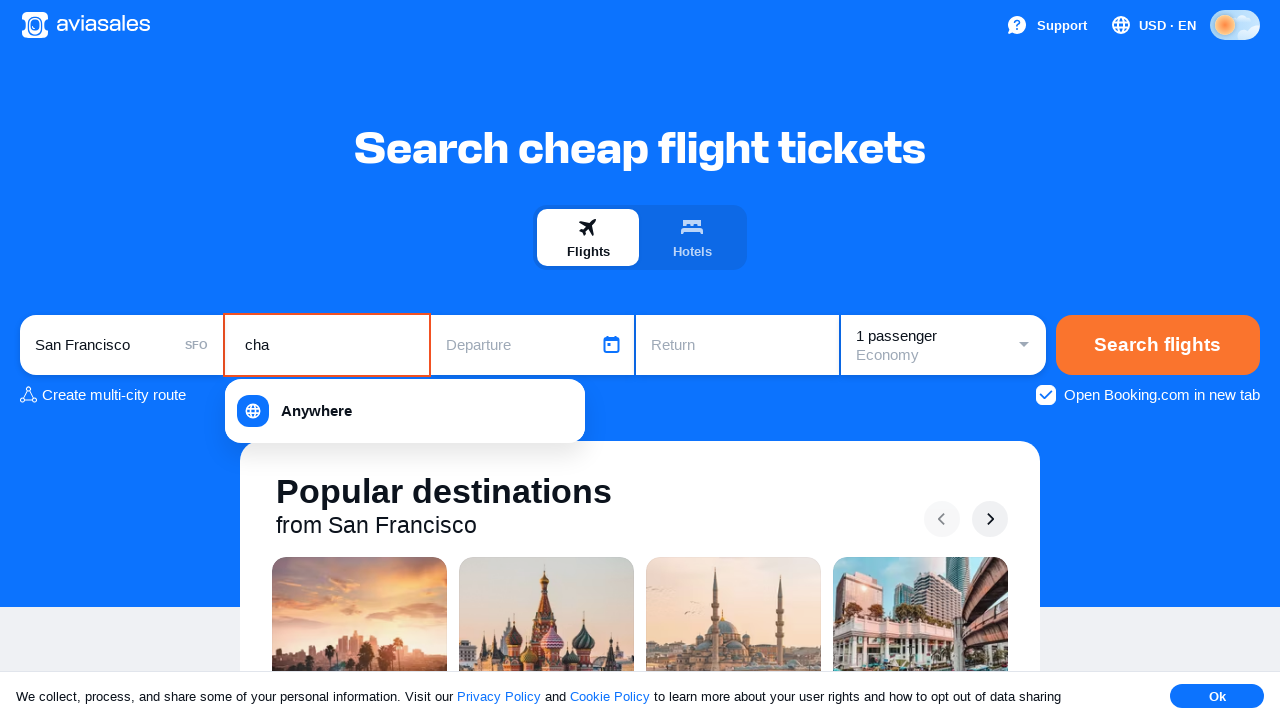

Destination dropdown menu appeared
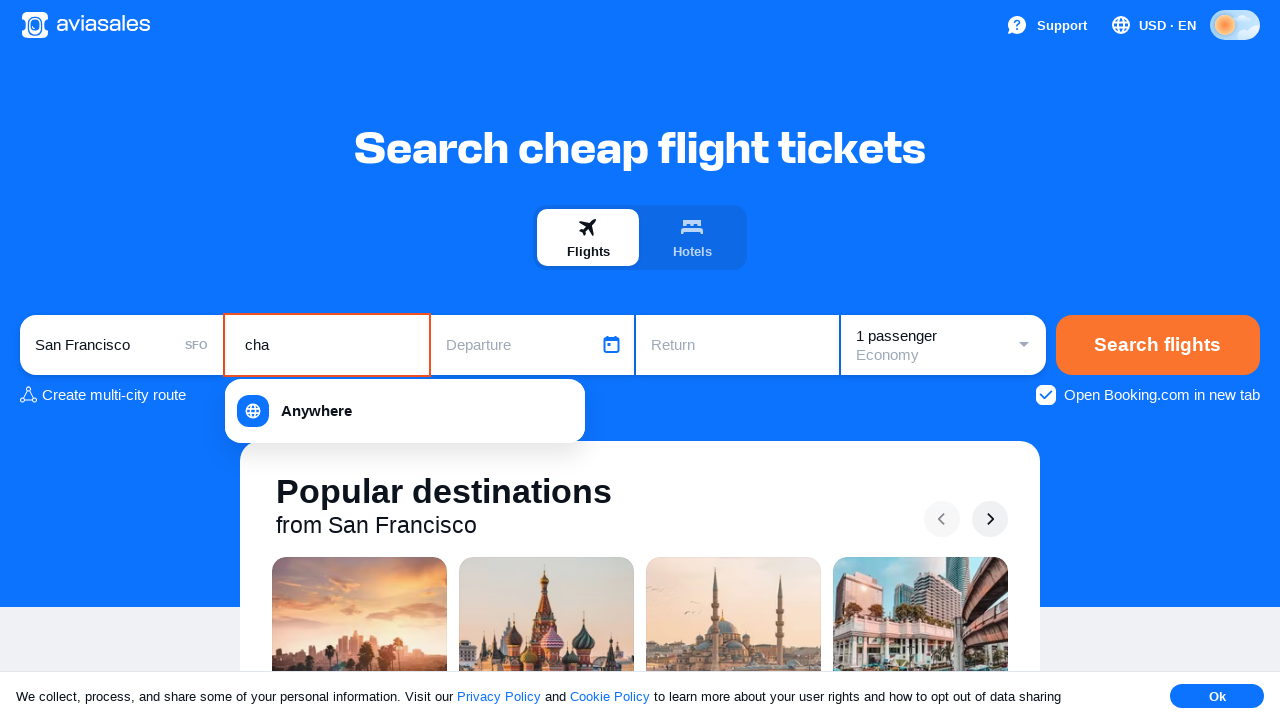

Selected Charlotte as destination city at (405, 600) on xpath=//ul[@id='avia_form_destination-menu']/li >> internal:has-text="Charlotte"
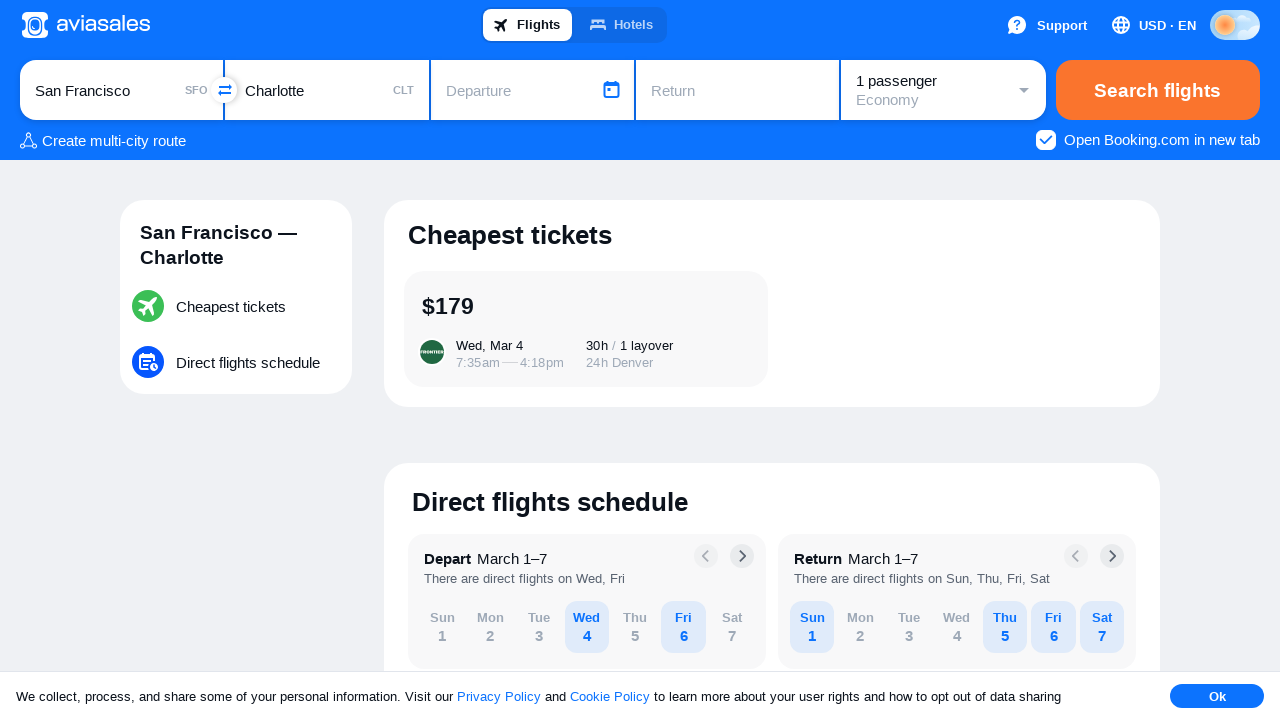

Clicked on start date field to open calendar at (532, 90) on button[data-test-id='start-date-field']
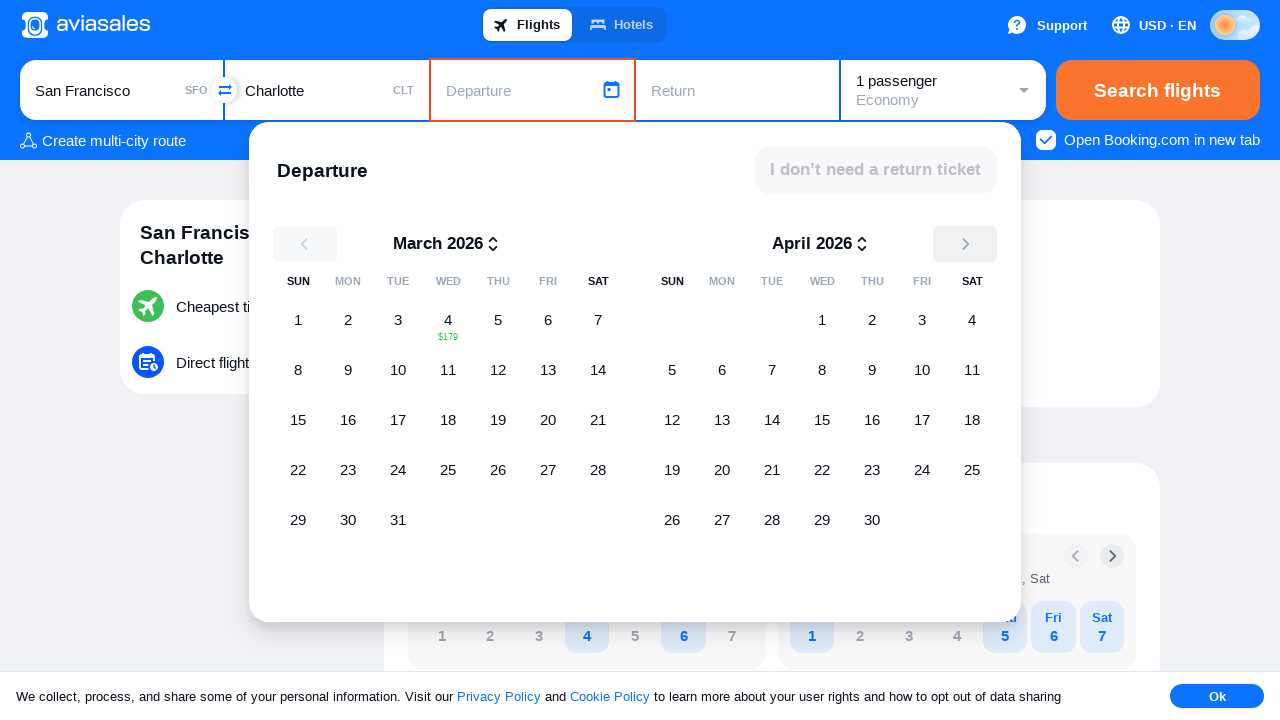

Waited for calendar animation to complete
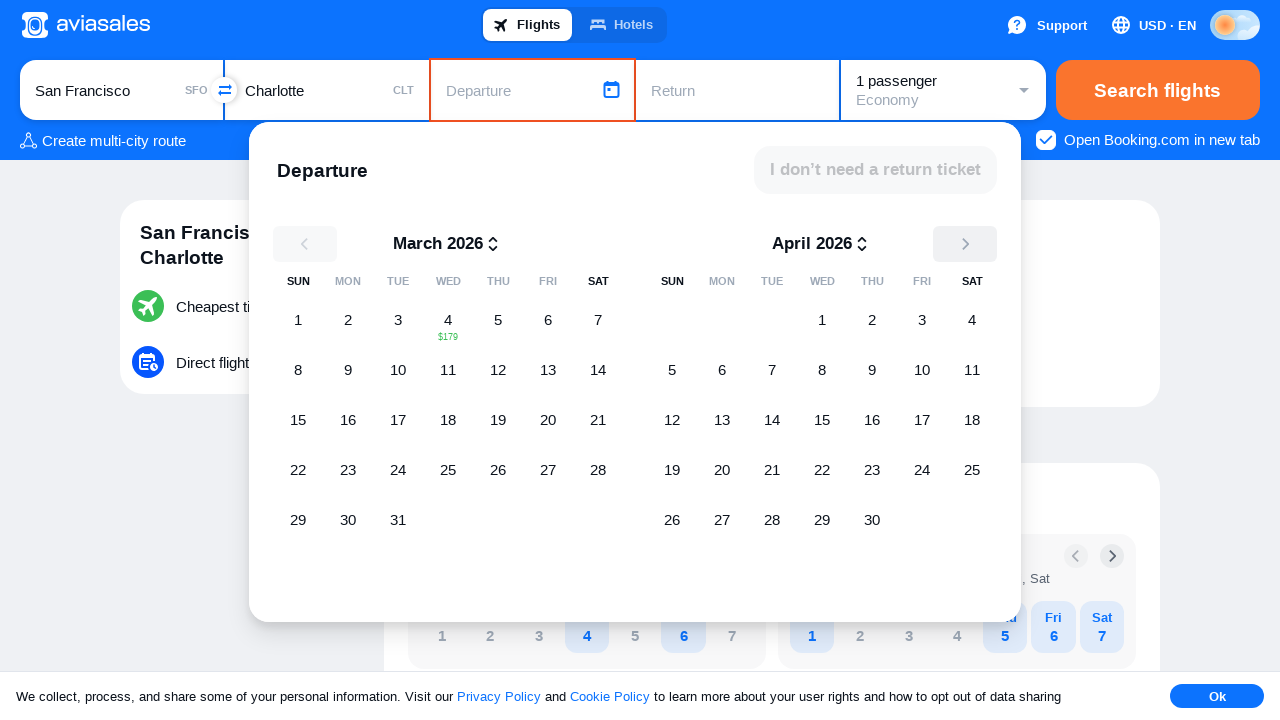

Selected departure date from calendar at (298, 320) on div[data-test-id^='date-']
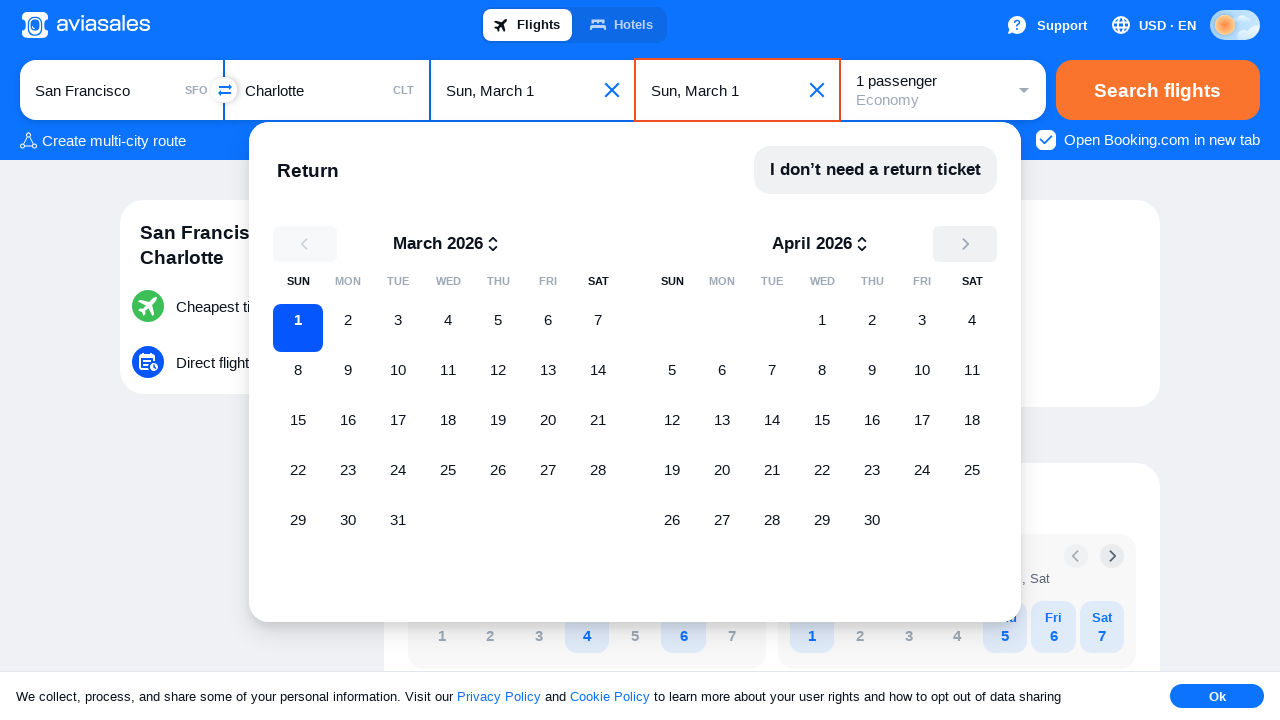

Brief wait before selecting return date
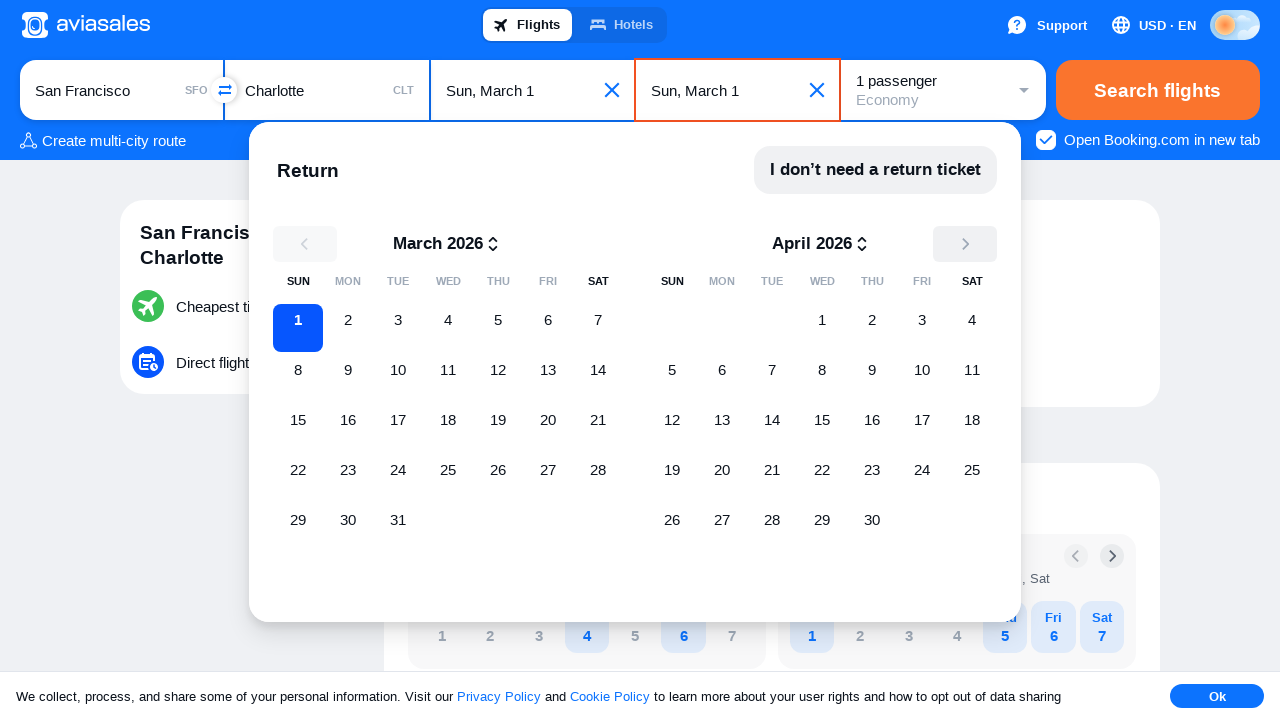

Selected return date from calendar at (298, 370) on div[data-test-id^='date-'] >> nth=7
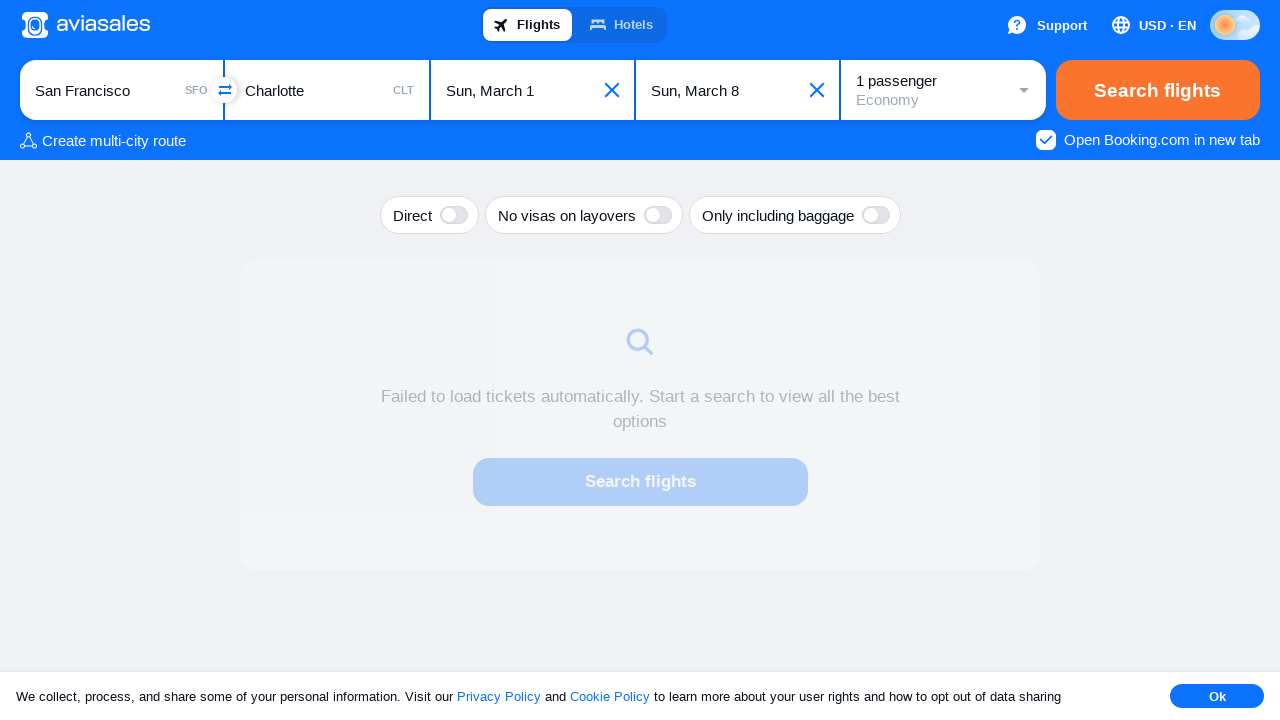

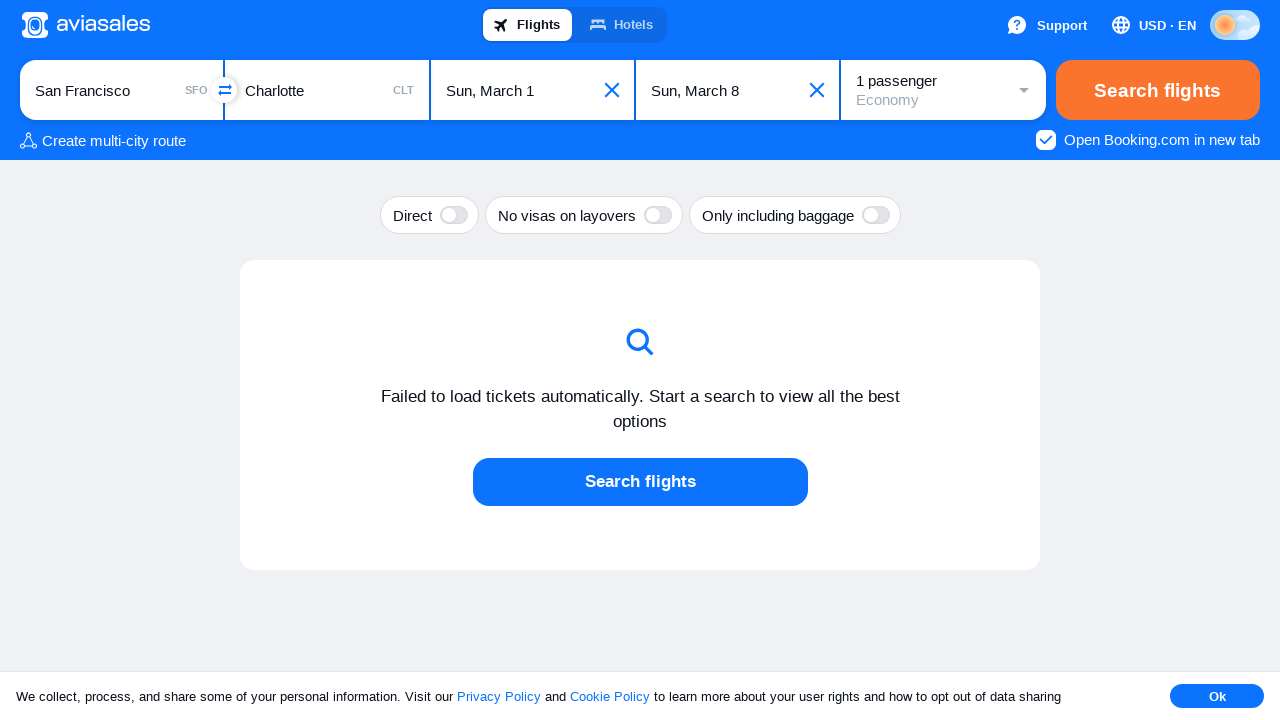